Tests a basic web form on Selenium's demo site by entering text into a text box and clicking the submit button, then verifying a message appears.

Starting URL: https://www.selenium.dev/selenium/web/web-form.html

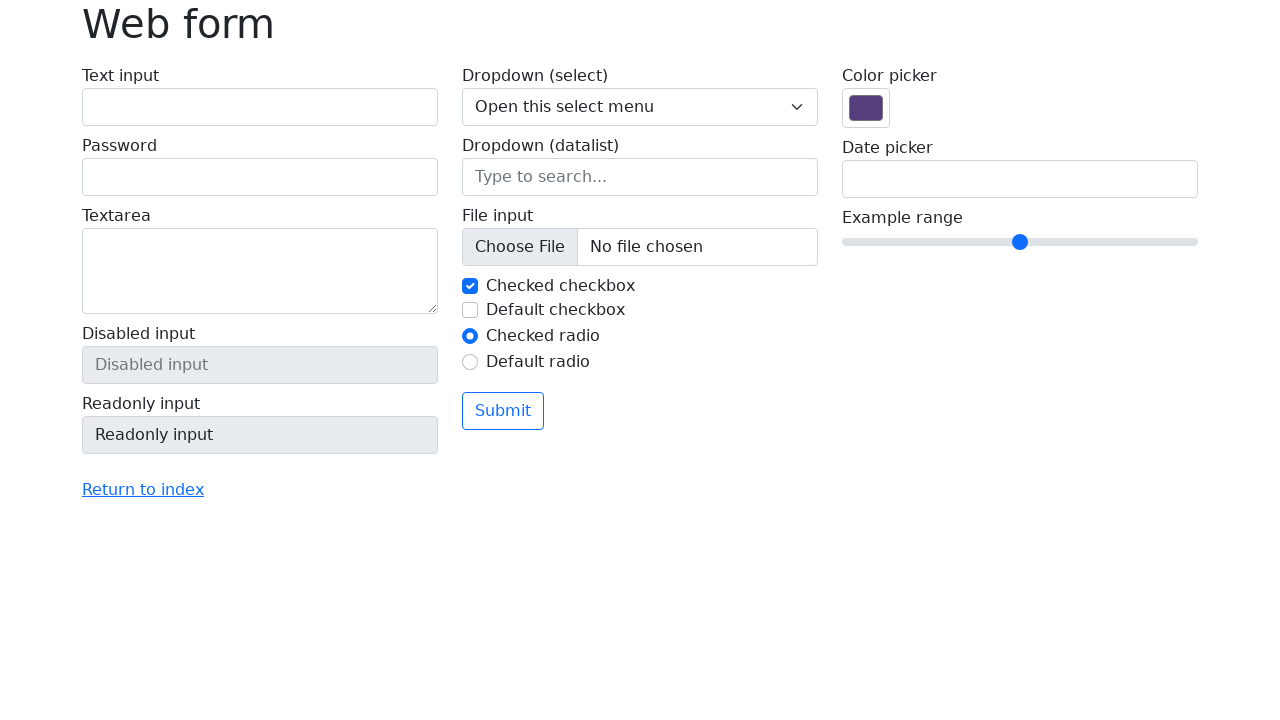

Filled text box with 'Selenium' on input[name='my-text']
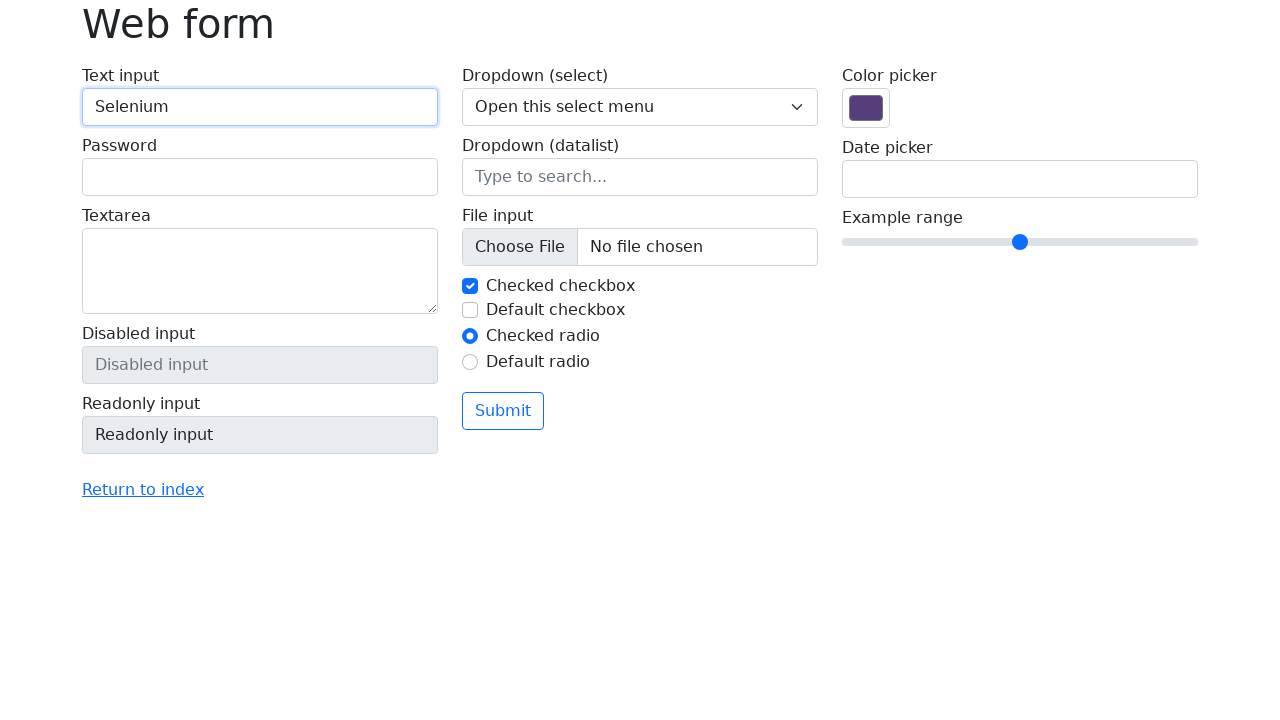

Clicked submit button at (503, 411) on button
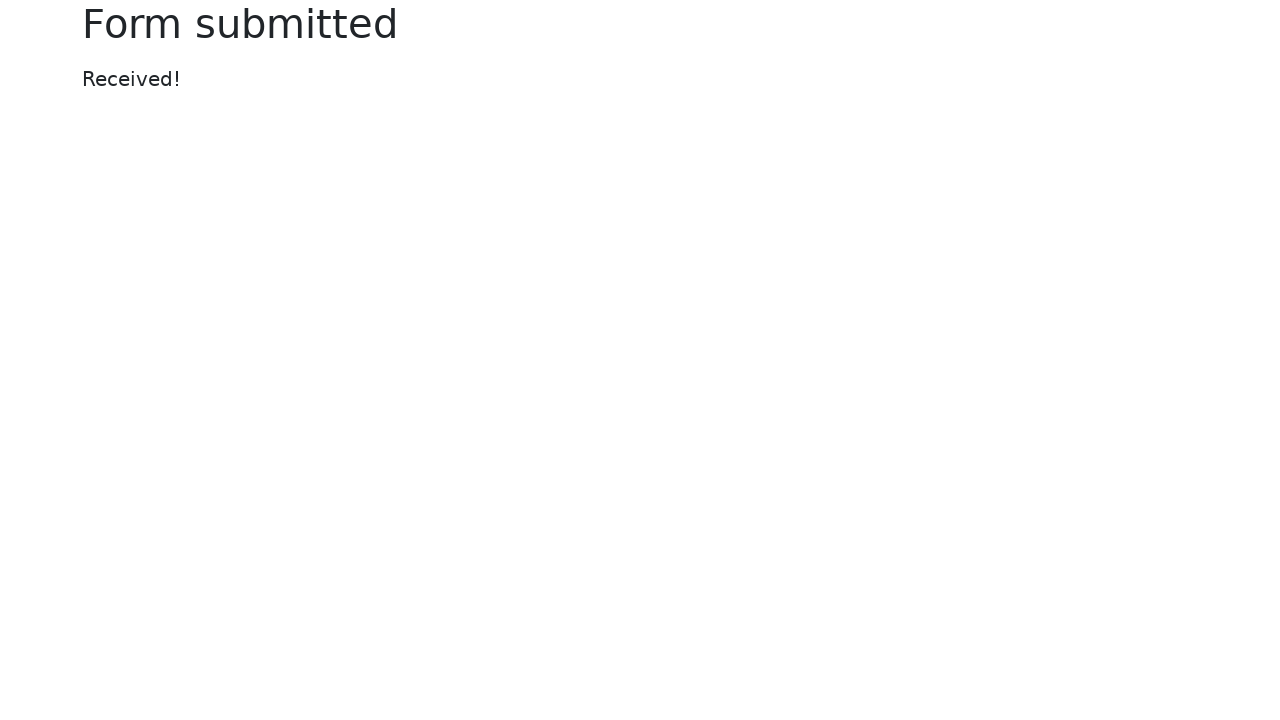

Message element appeared after form submission
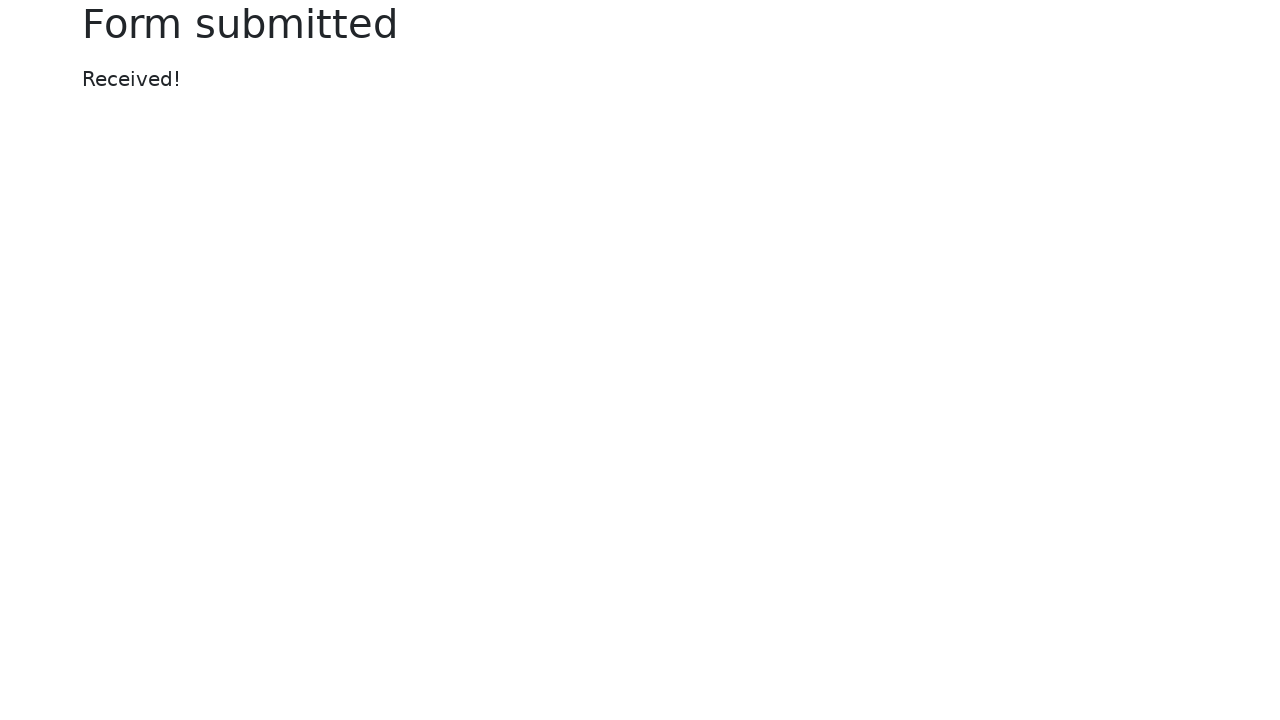

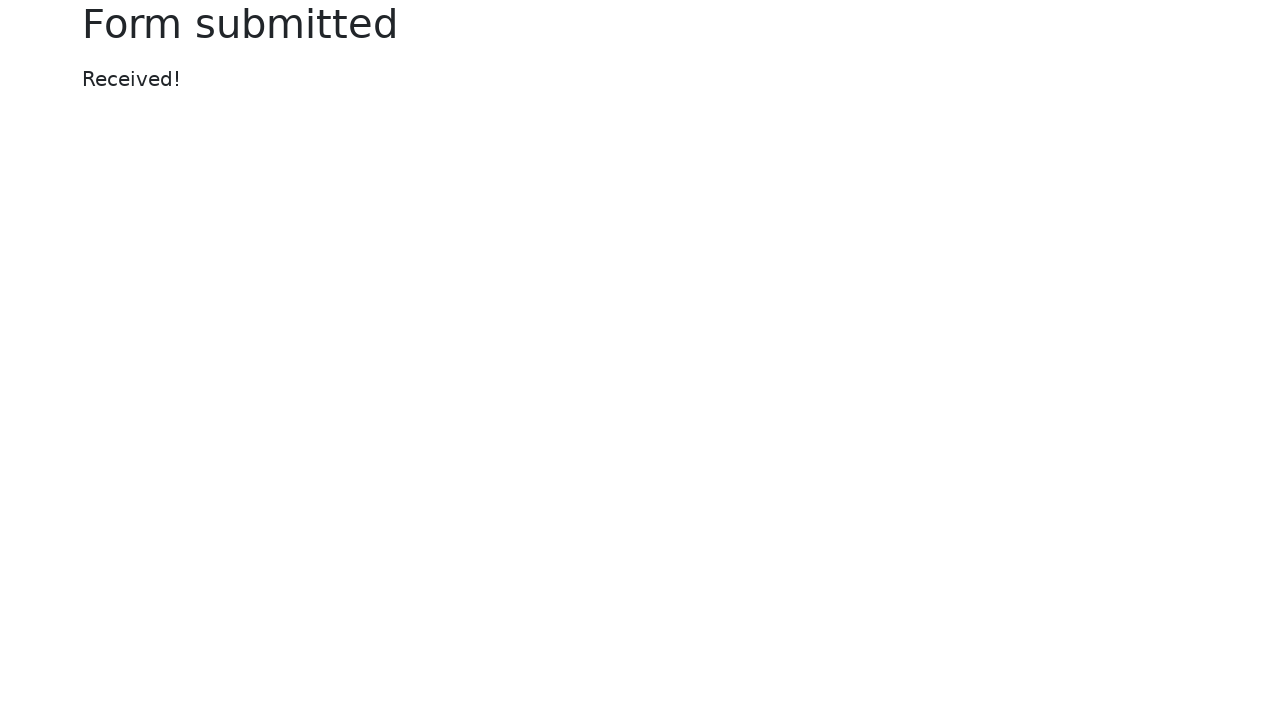